Navigates to Rahul Shetty Academy website and verifies the page loads by checking the page title and URL are accessible

Starting URL: https://rahulshettyacademy.com

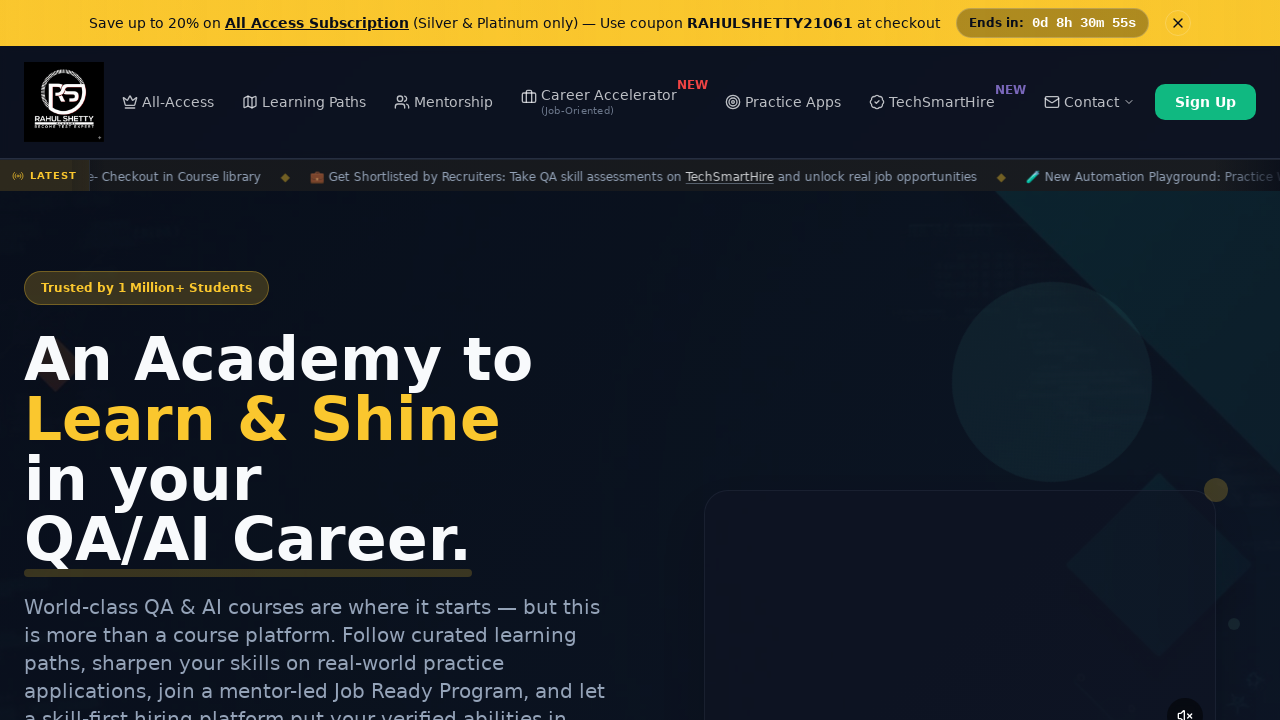

Waited for page to reach domcontentloaded state
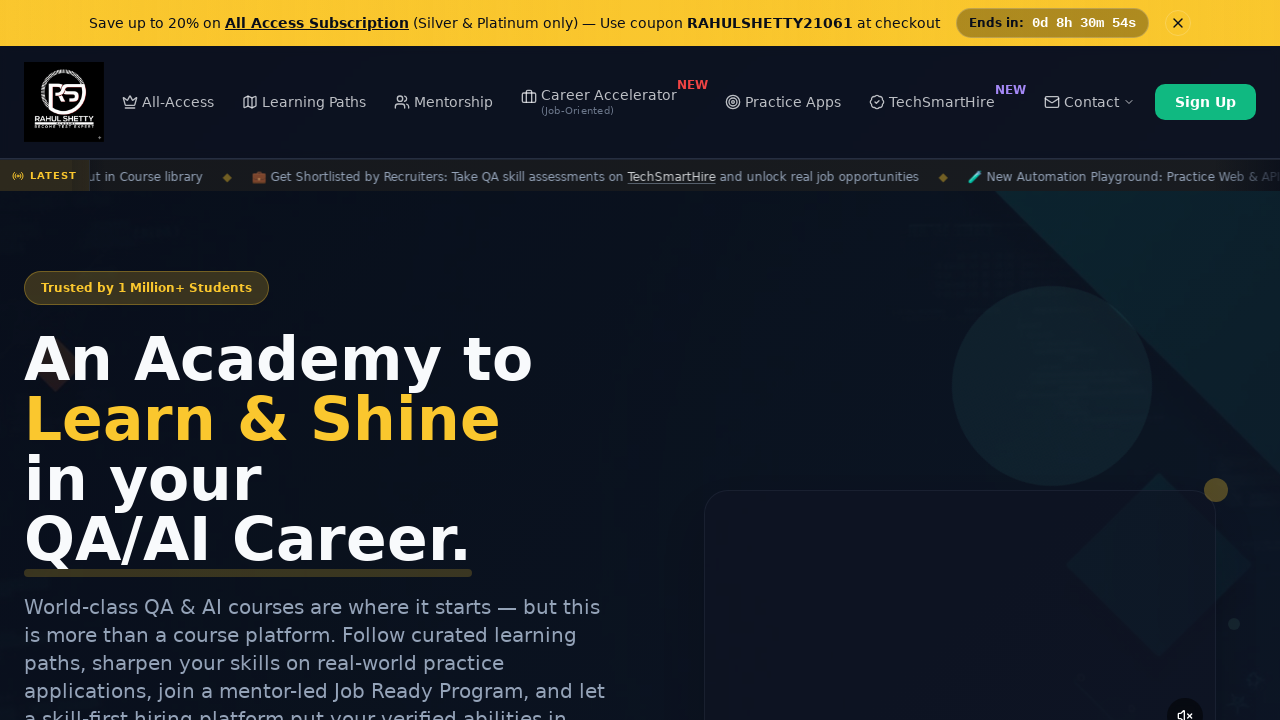

Retrieved page title: Rahul Shetty Academy | QA Automation, Playwright, AI Testing & Online Training
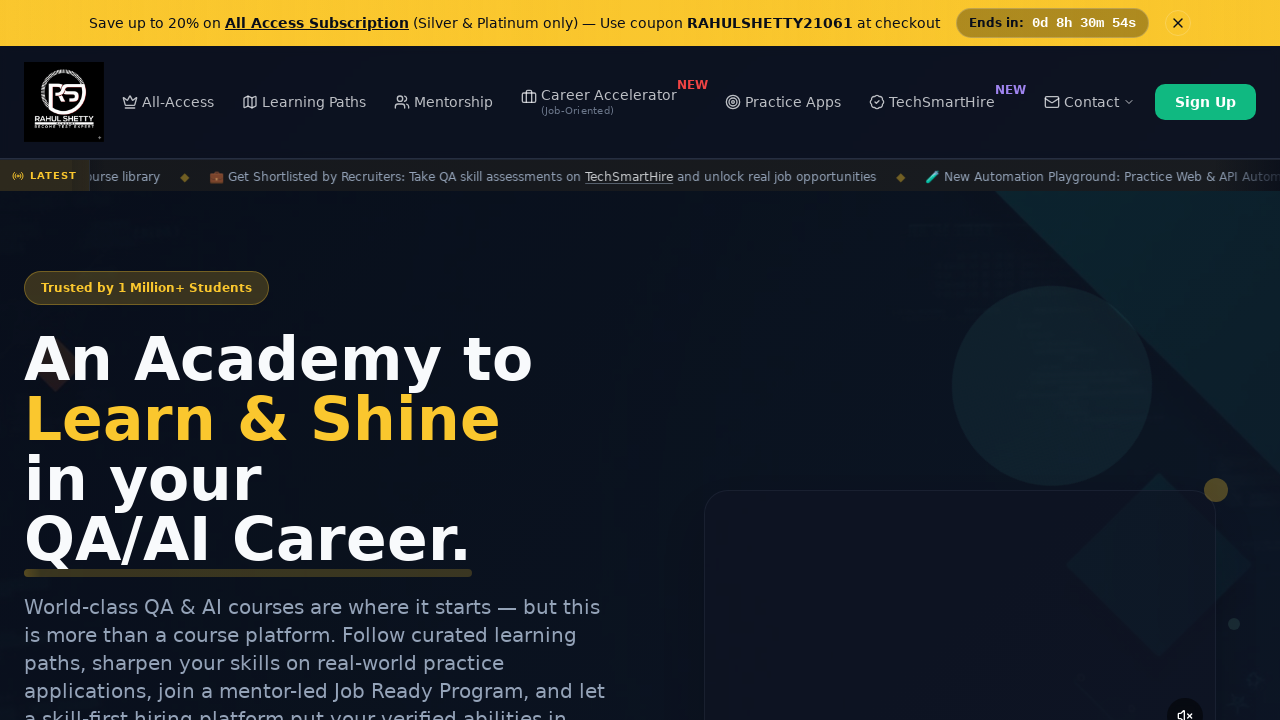

Retrieved current URL: https://rahulshettyacademy.com/
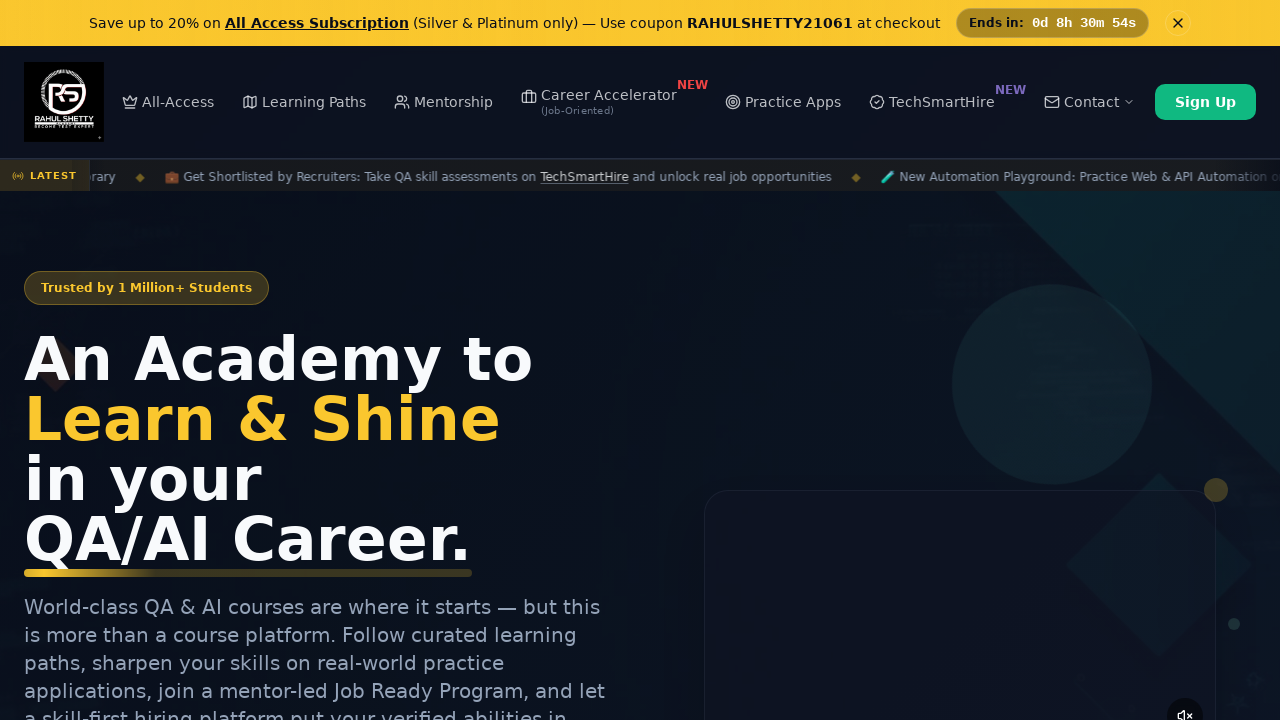

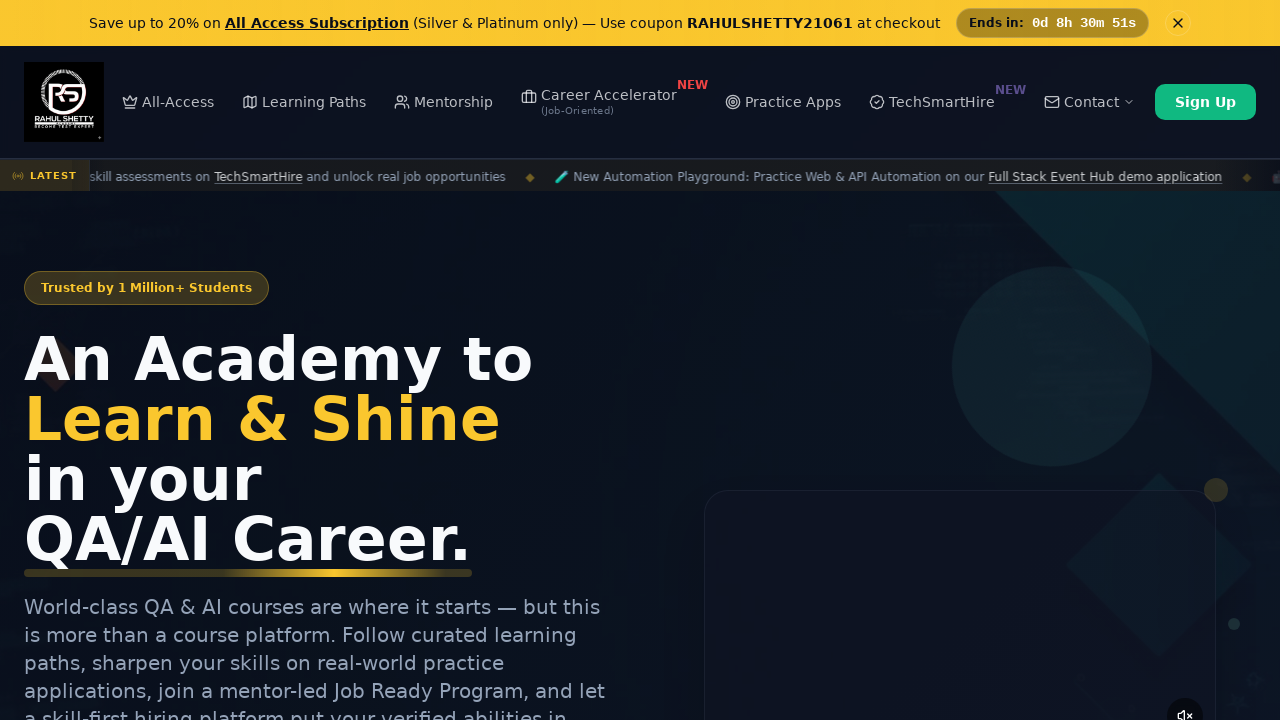